Tests browser window/tab handling using array indexing to switch between windows.

Starting URL: https://the-internet.herokuapp.com/windows

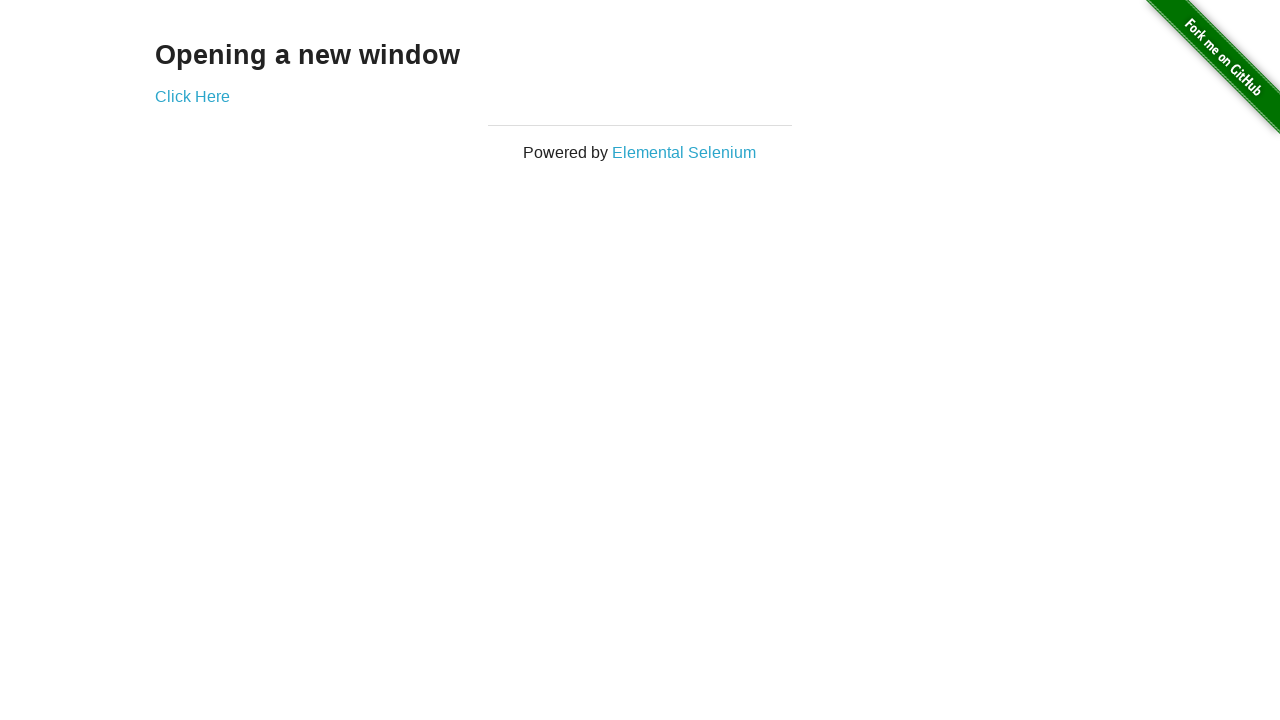

Retrieved header text from first page
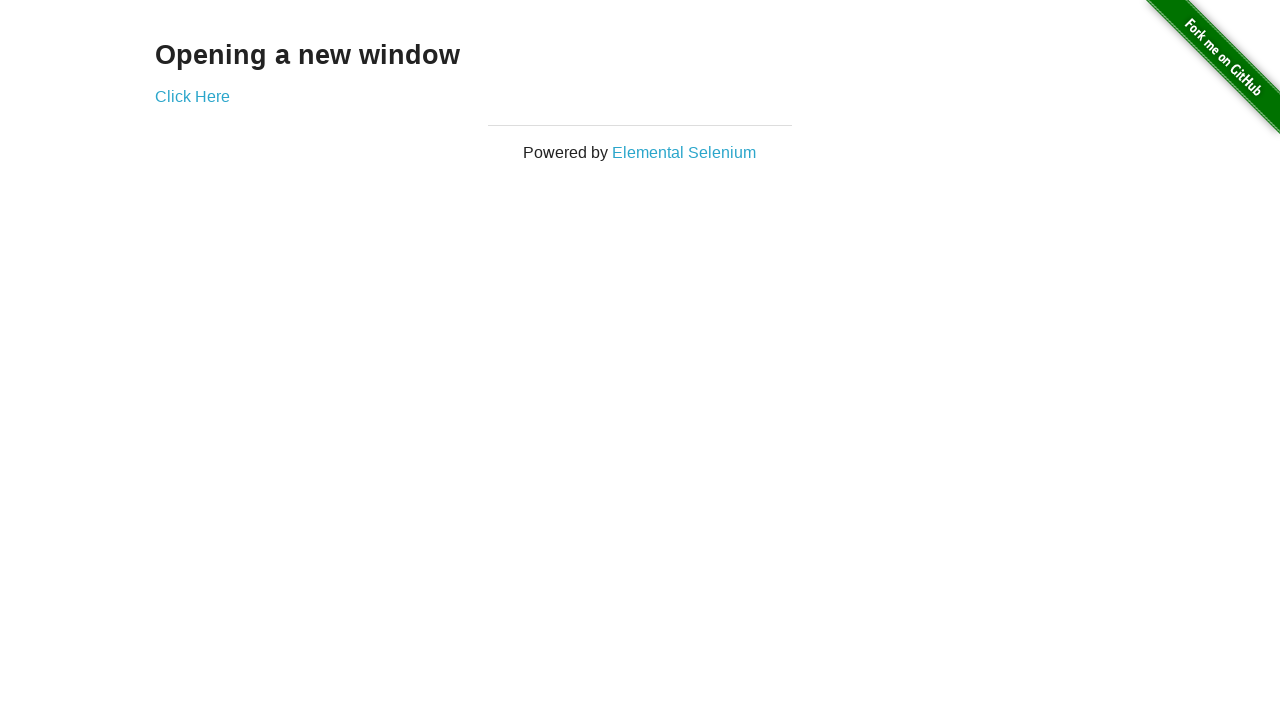

Verified header text is 'Opening a new window'
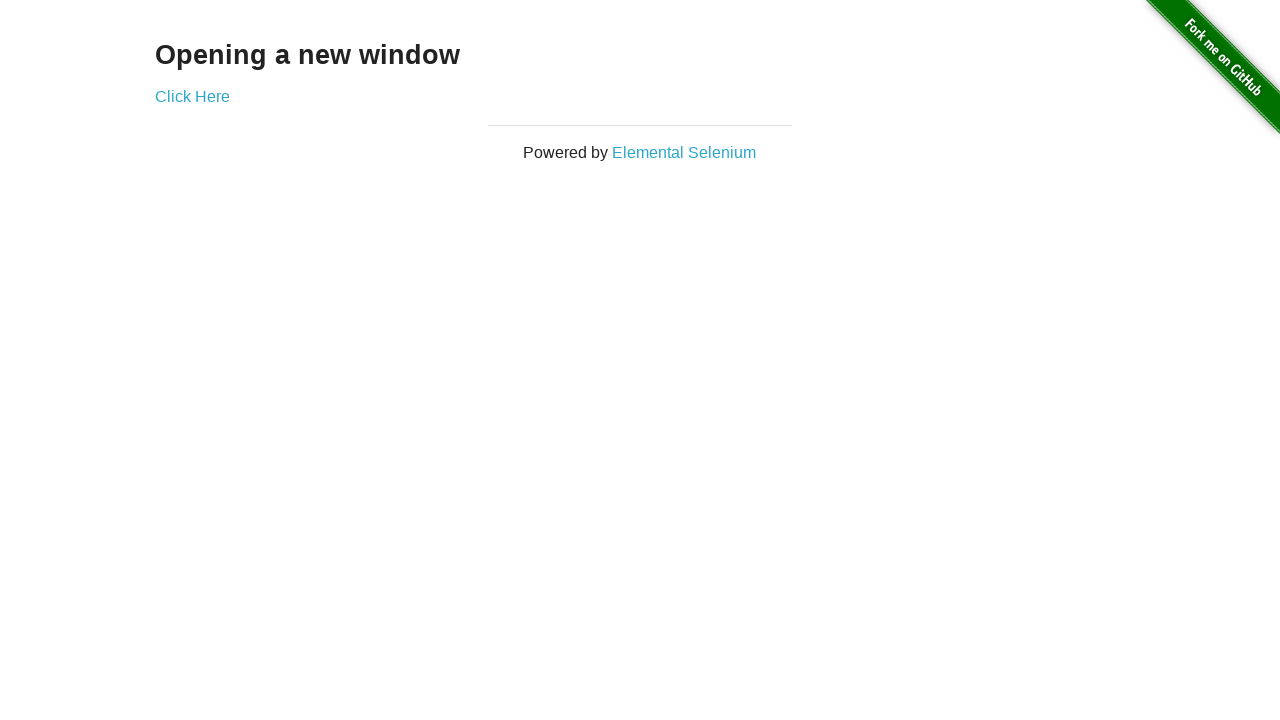

Verified first page title is 'The Internet'
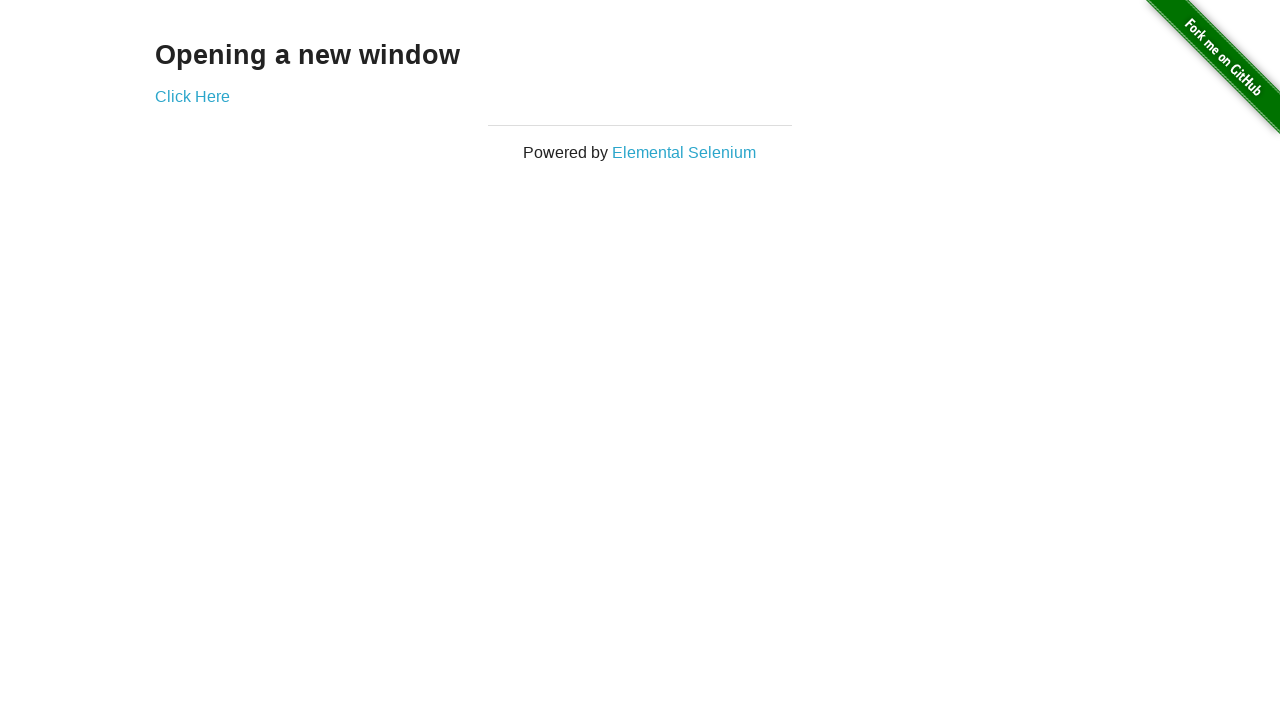

Clicked 'Click Here' button to open new tab at (192, 96) on (//a)[2]
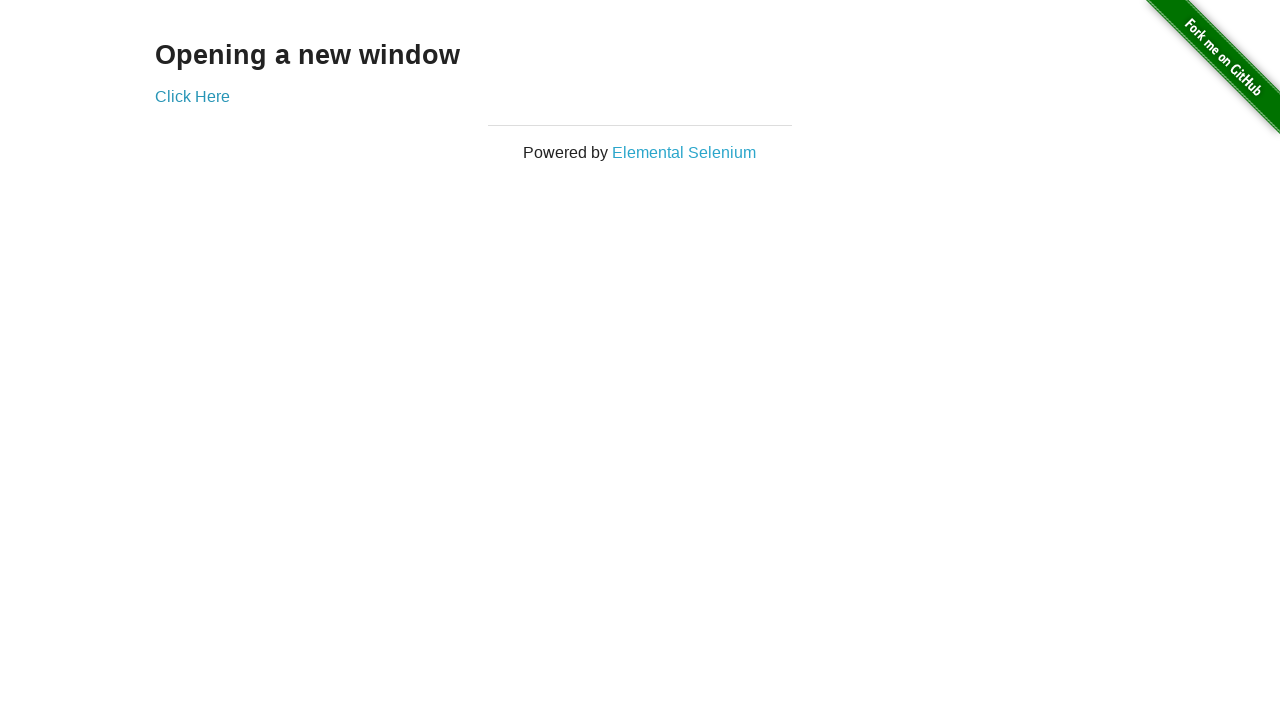

New page loaded and ready
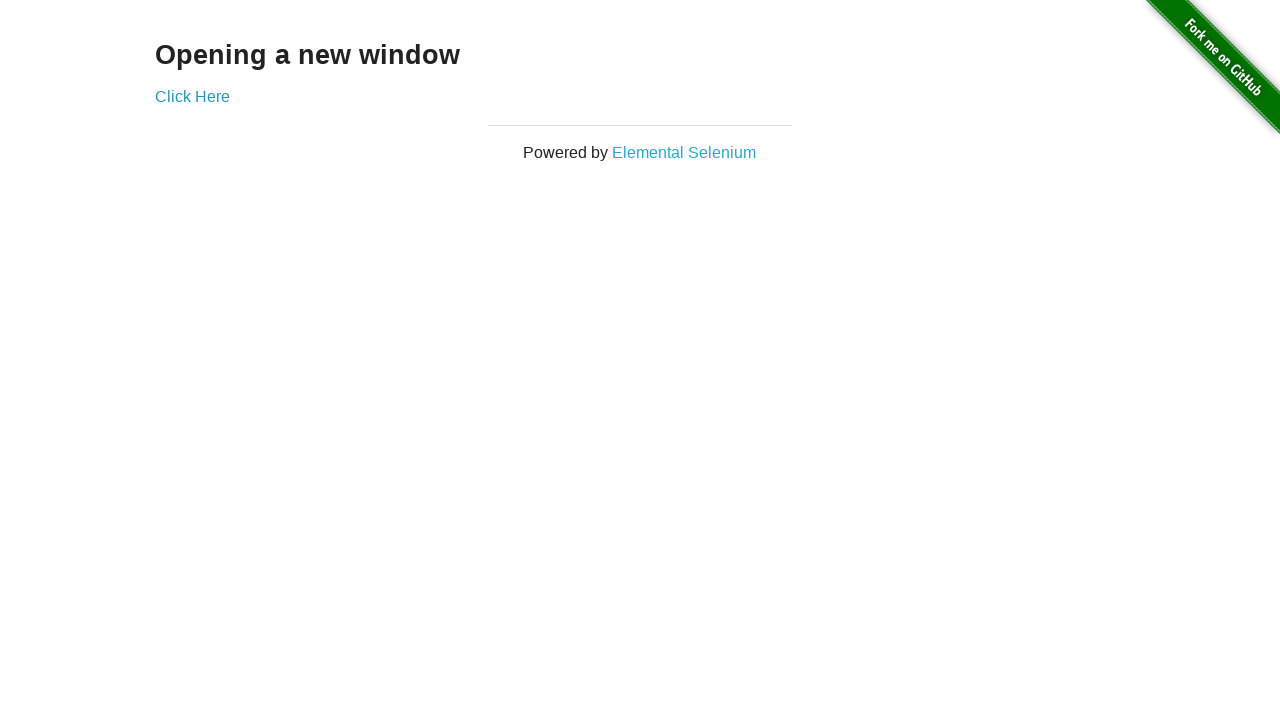

Verified new page title is 'New Window'
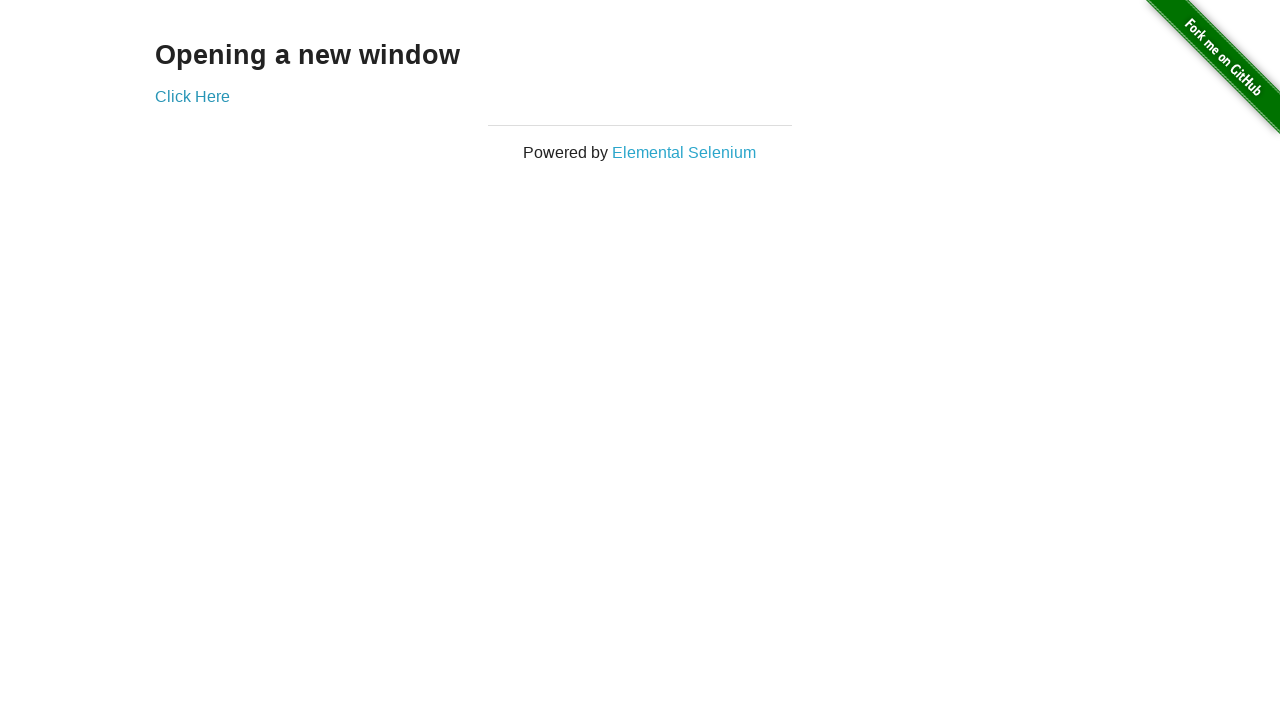

Switched back to first page using bring_to_front()
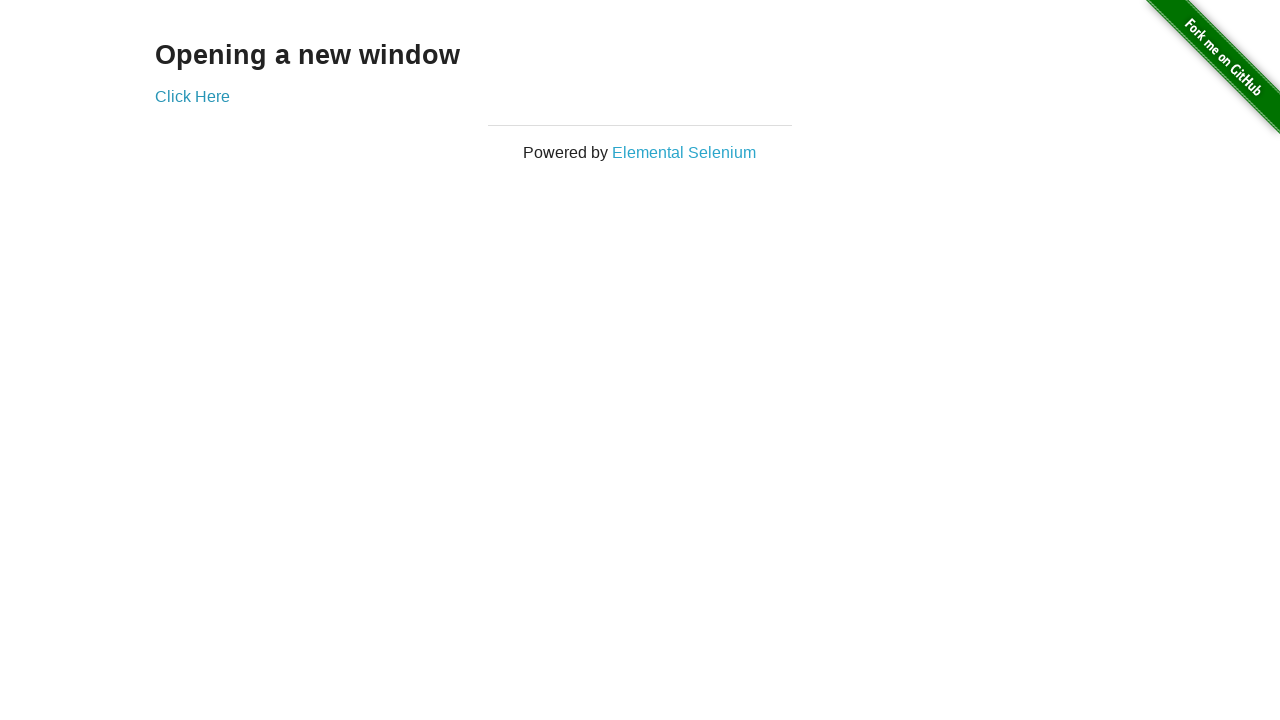

Verified switched page title is still 'The Internet'
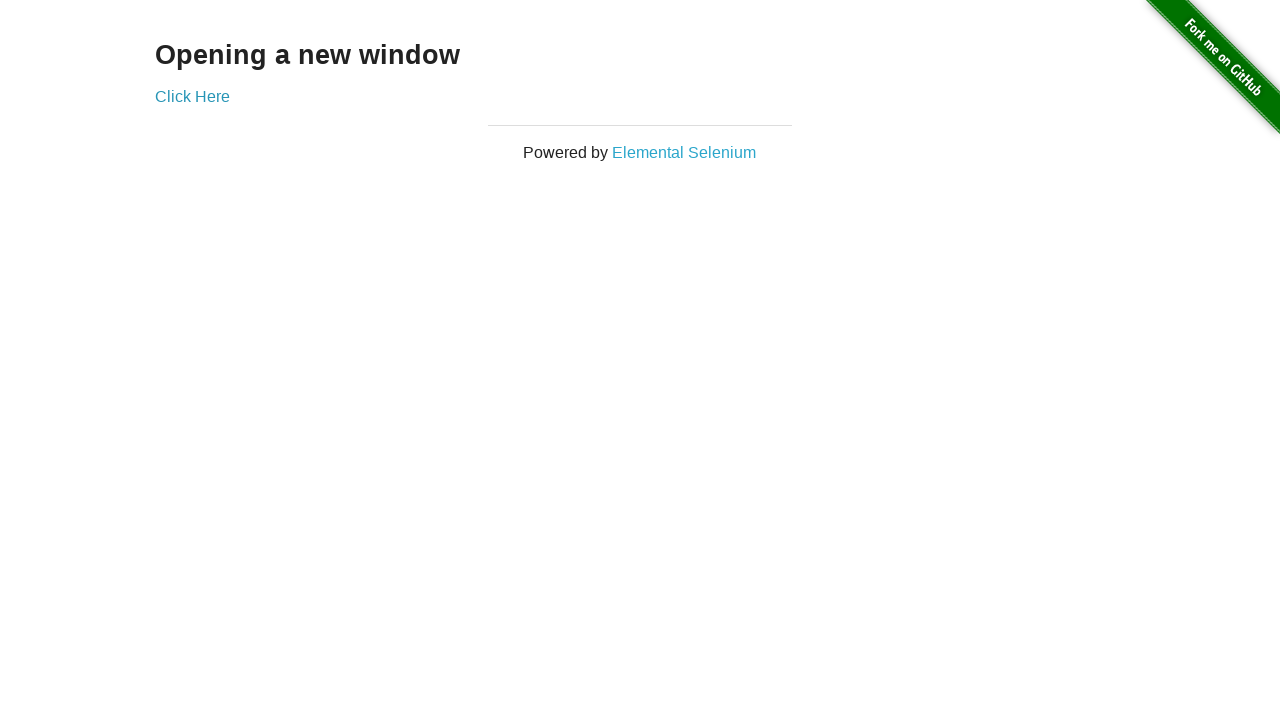

Switched to second page using bring_to_front()
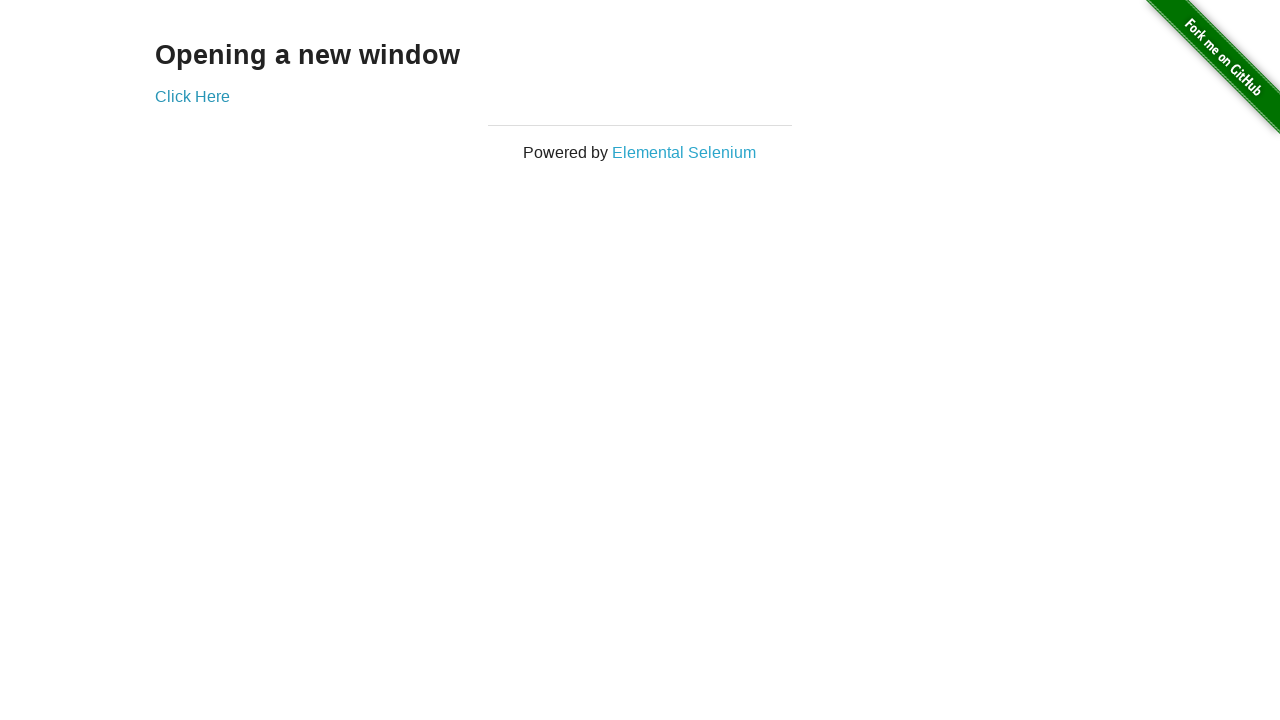

Switched back to first page again using bring_to_front()
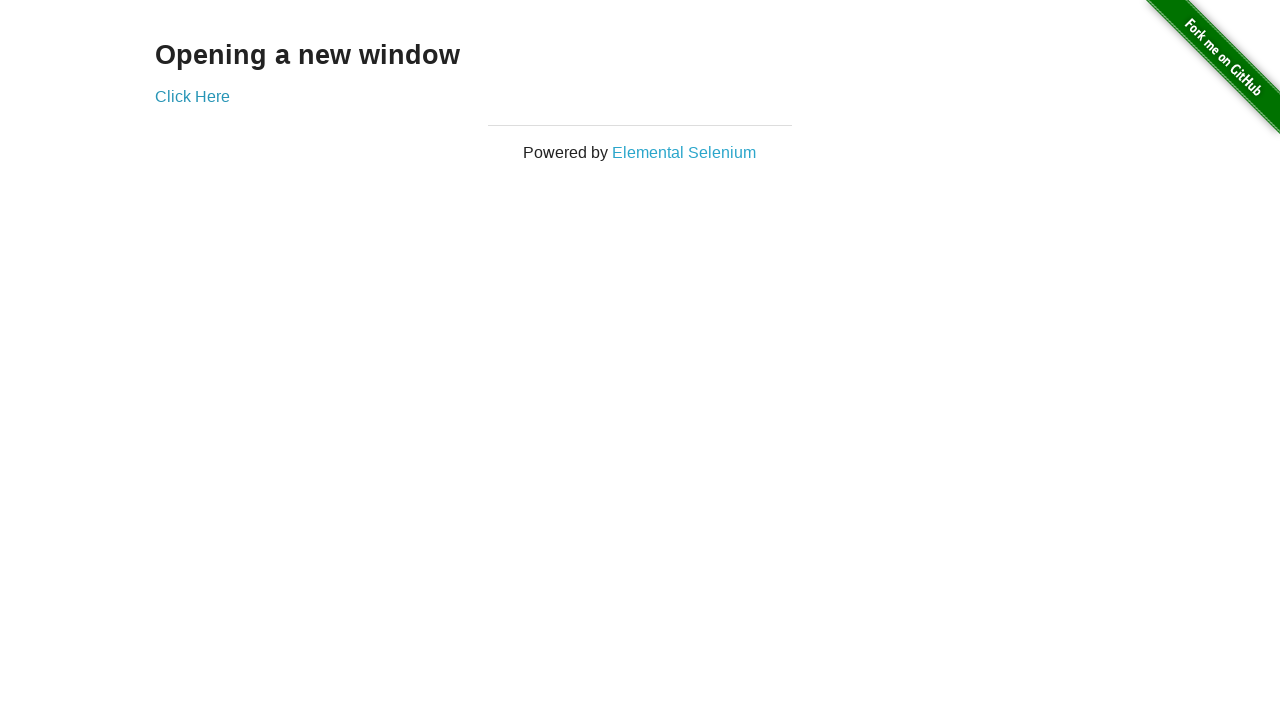

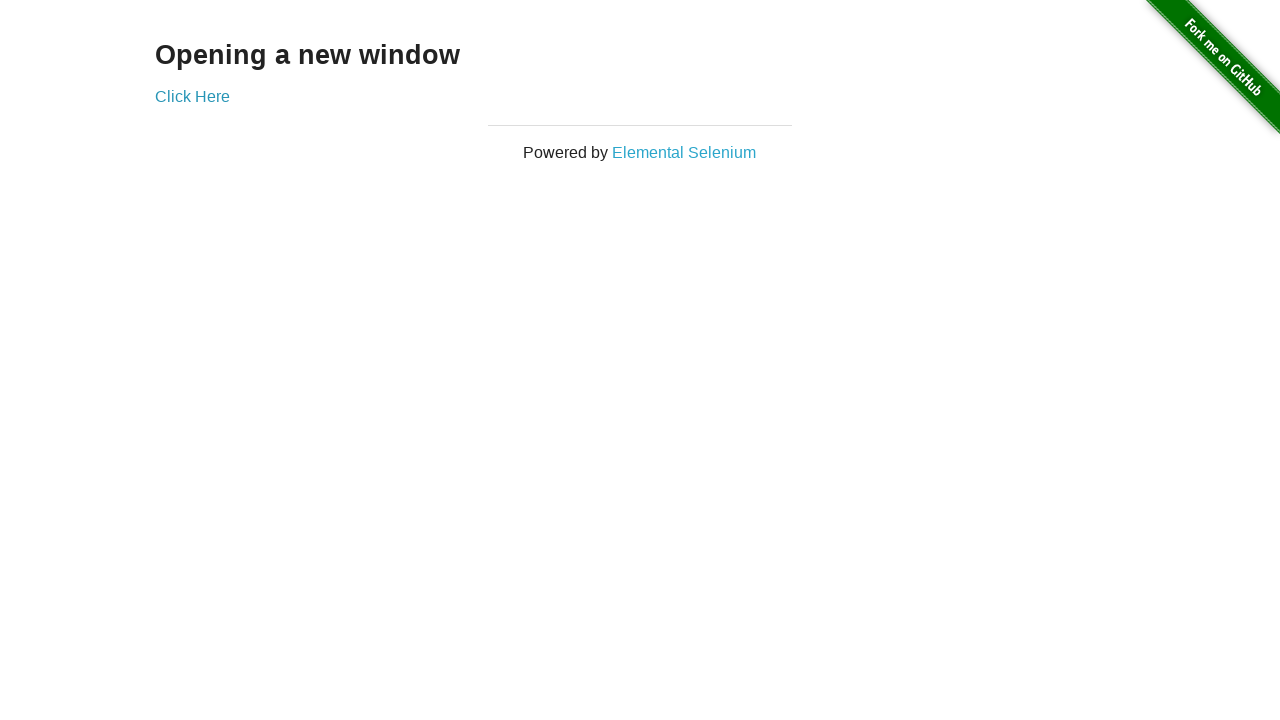